Tests the bank manager's ability to add a new customer by filling in customer details and submitting the form

Starting URL: https://www.globalsqa.com/angularJs-protractor/BankingProject

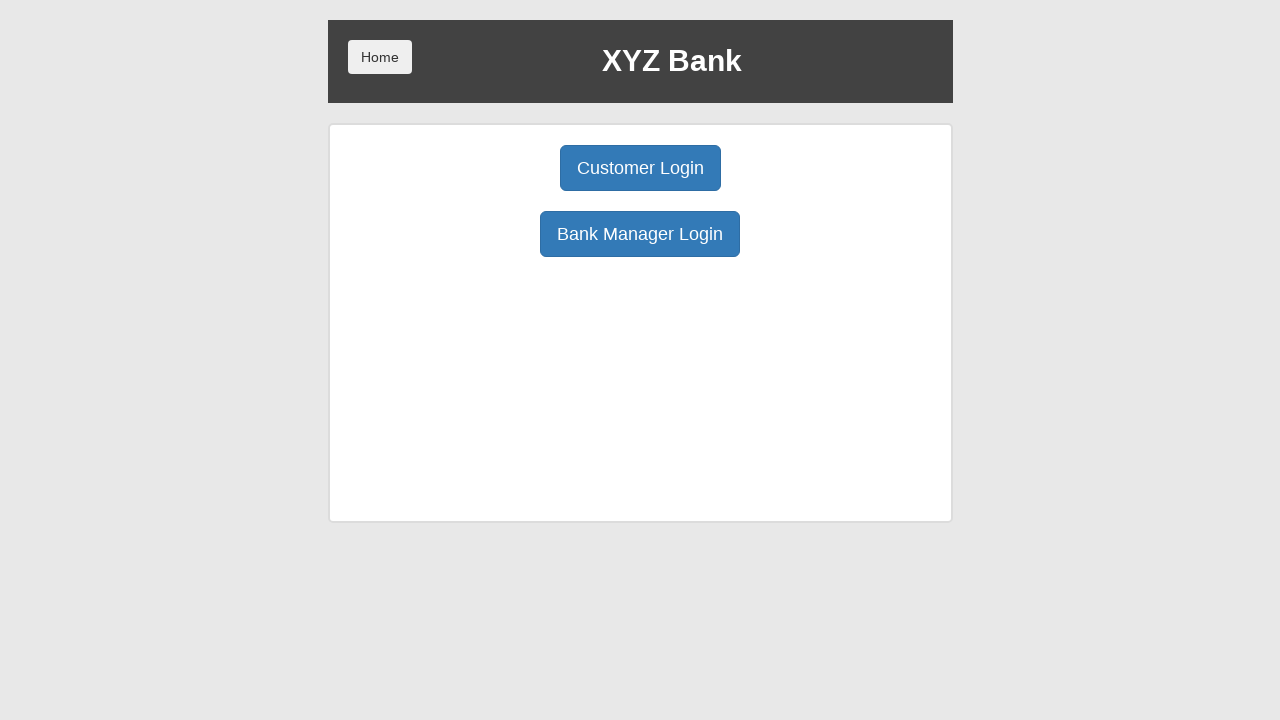

Clicked Bank Manager Login button at (640, 234) on button:has-text('Bank Manager Login')
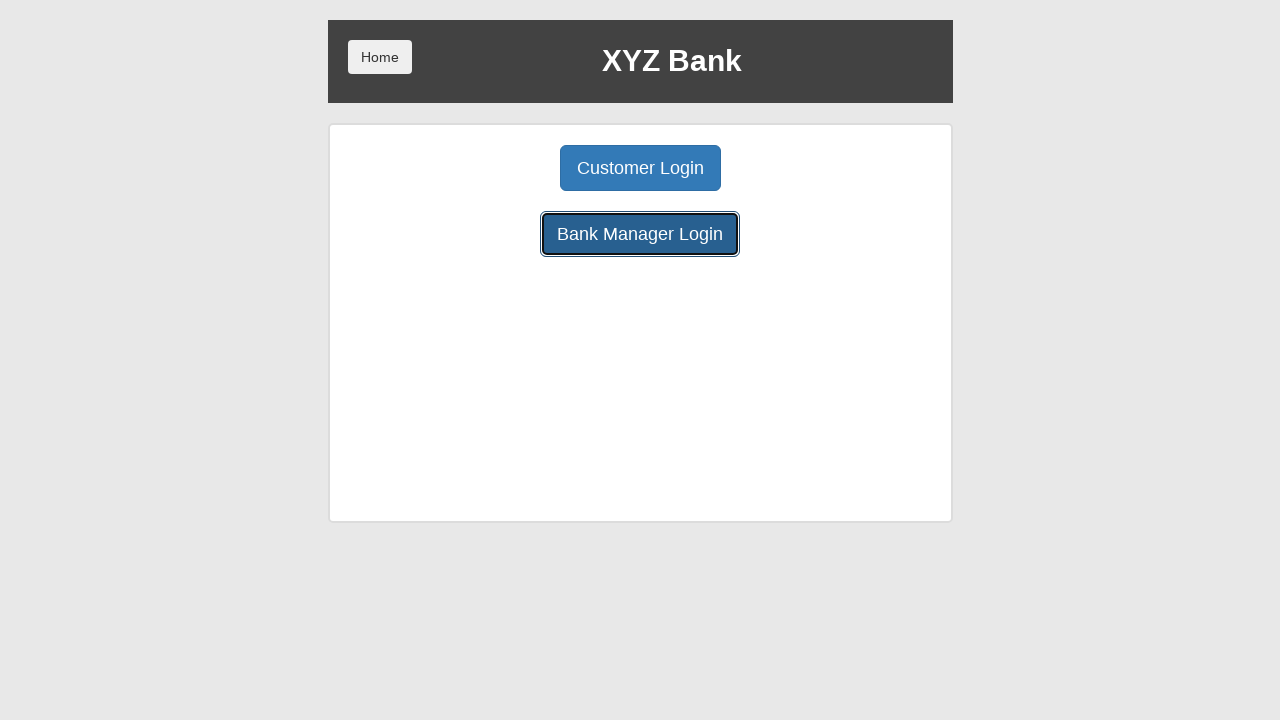

Add Customer button became visible
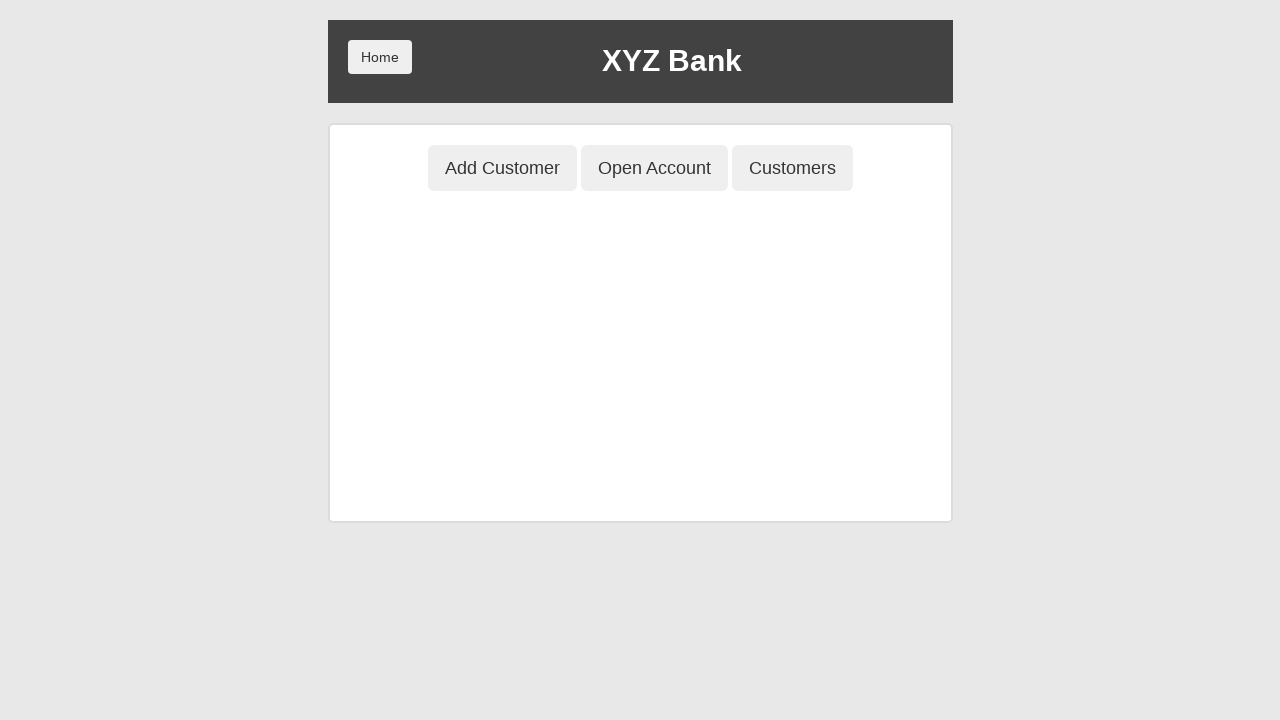

Clicked Add Customer button at (502, 168) on button[ng-click='addCust()']
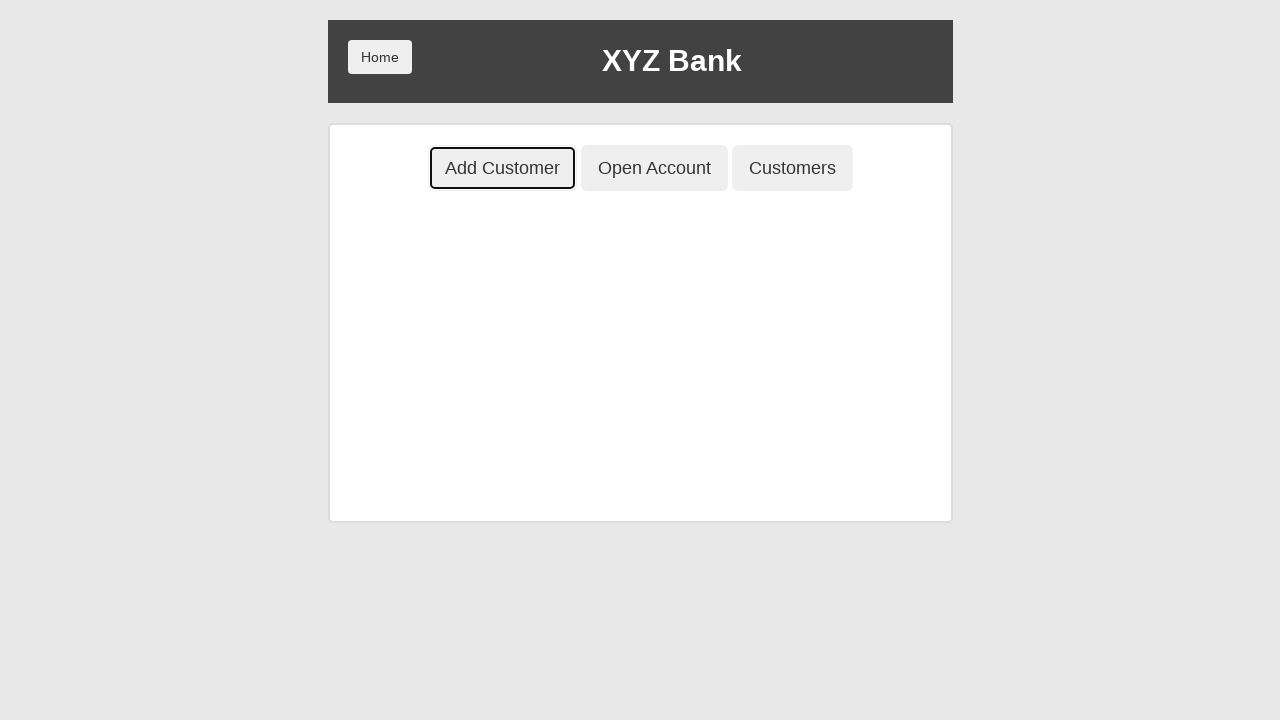

Filled first name field with 'SidraTulMuntaha' on input[ng-model='fName']
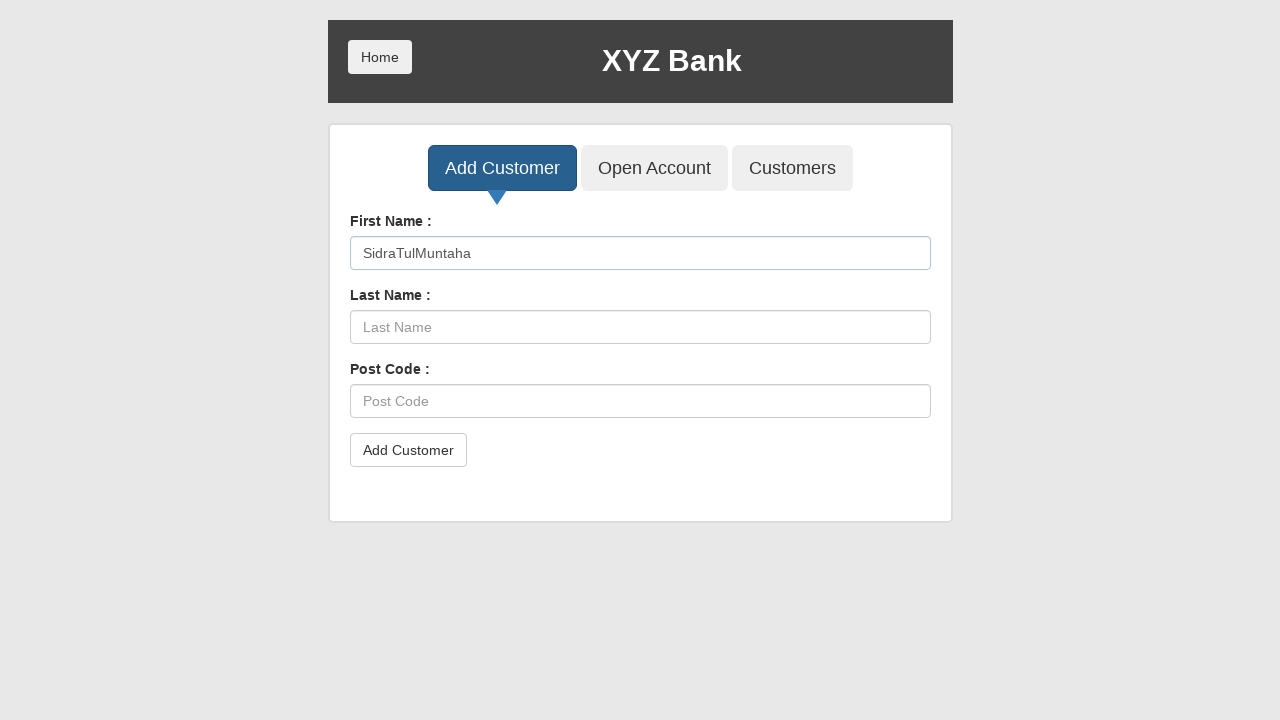

Filled last name field with 'M Abbas' on input[ng-model='lName']
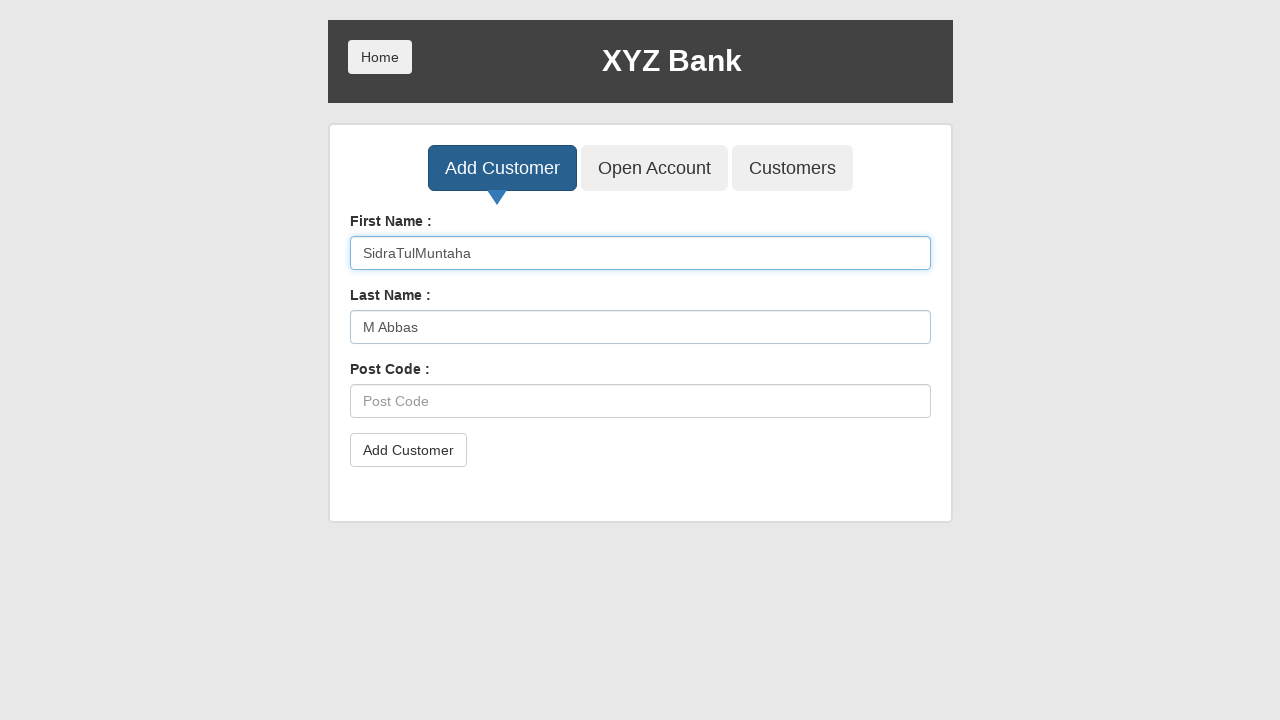

Filled postal code field with '123' on input[ng-model='postCd']
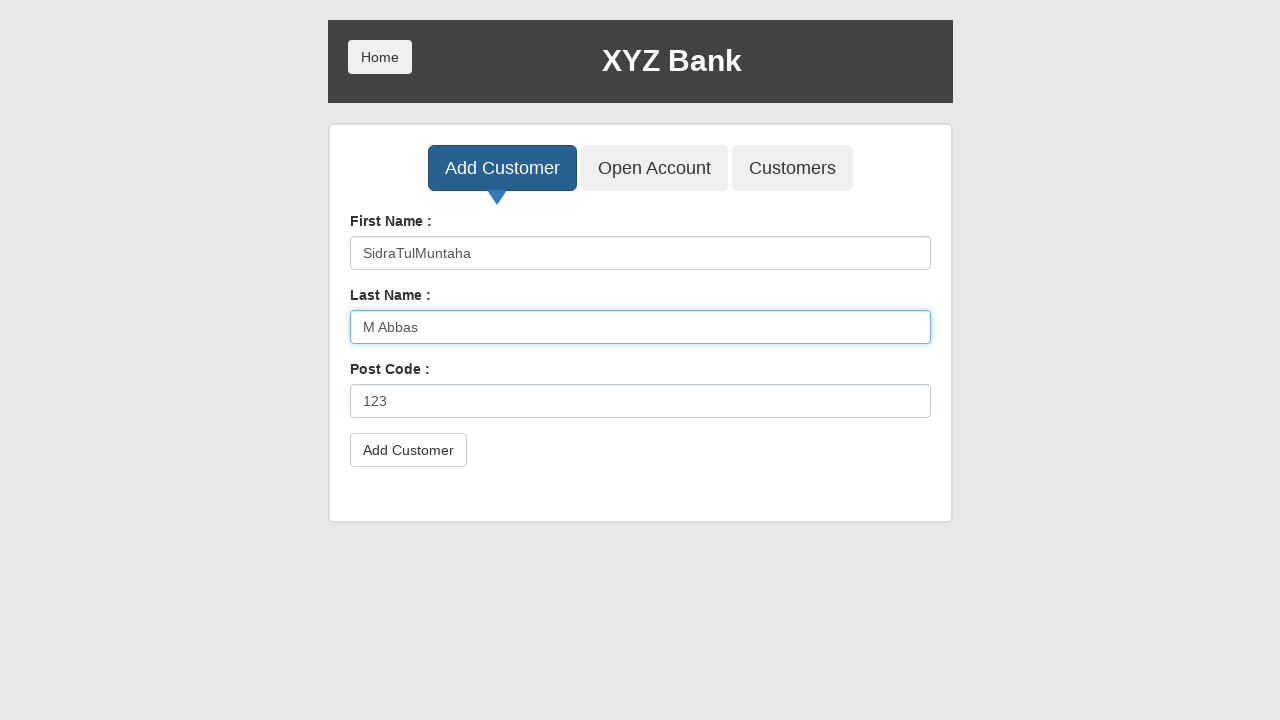

Clicked submit button to add new customer at (408, 450) on button[type='submit']
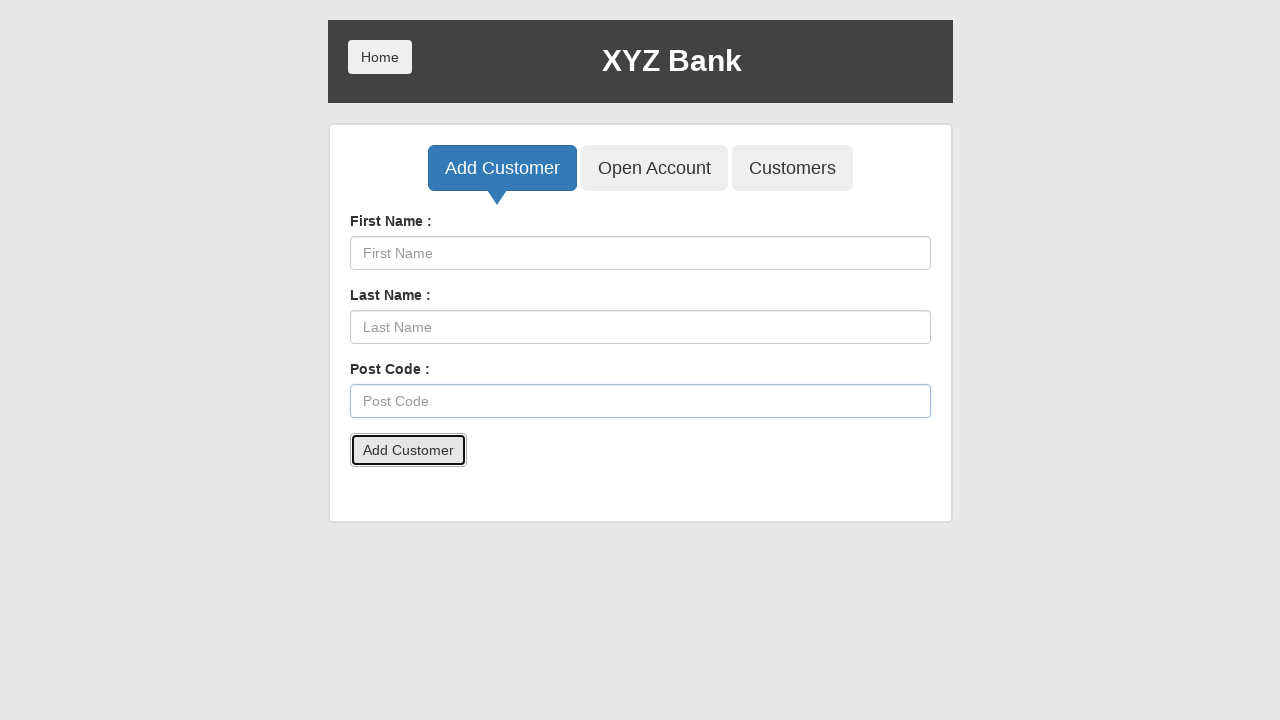

Alert dialog accepted
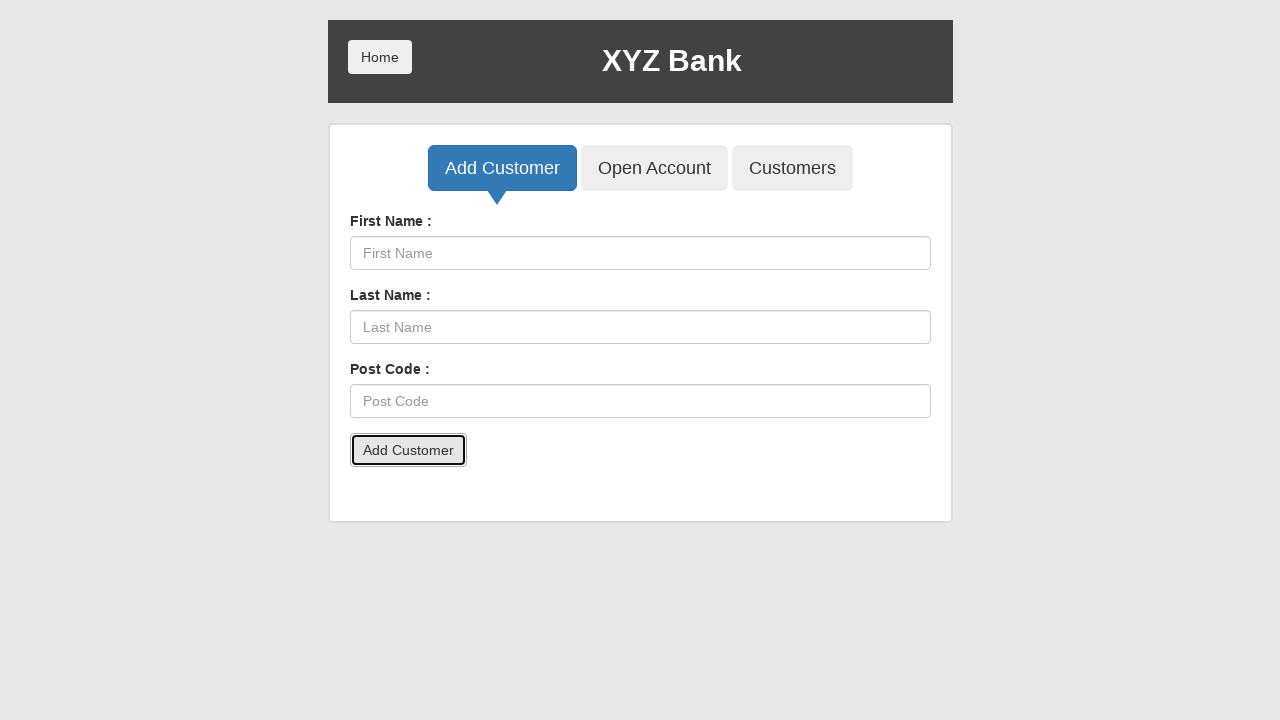

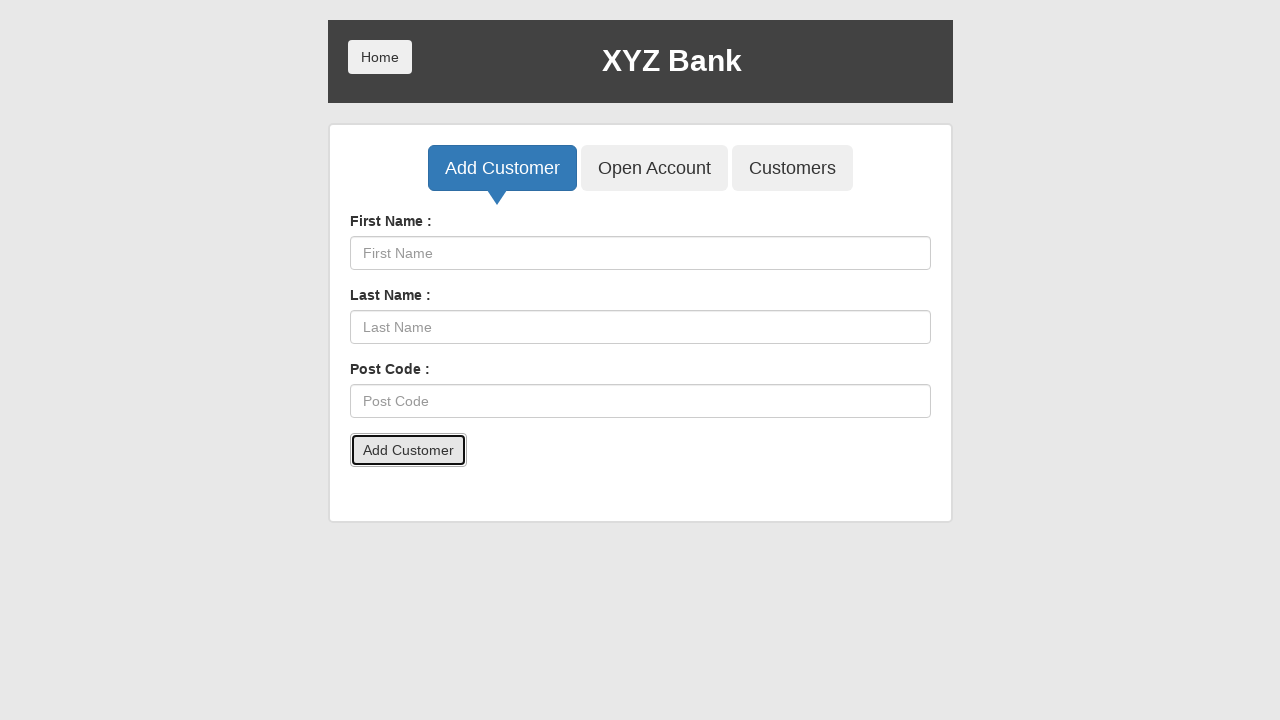